Tests an XHTTP messages page by waiting for the message status to show a zero count and verifying the expected text.

Starting URL: https://testpages.eviltester.com/styled/sync/xhttp-messages.html

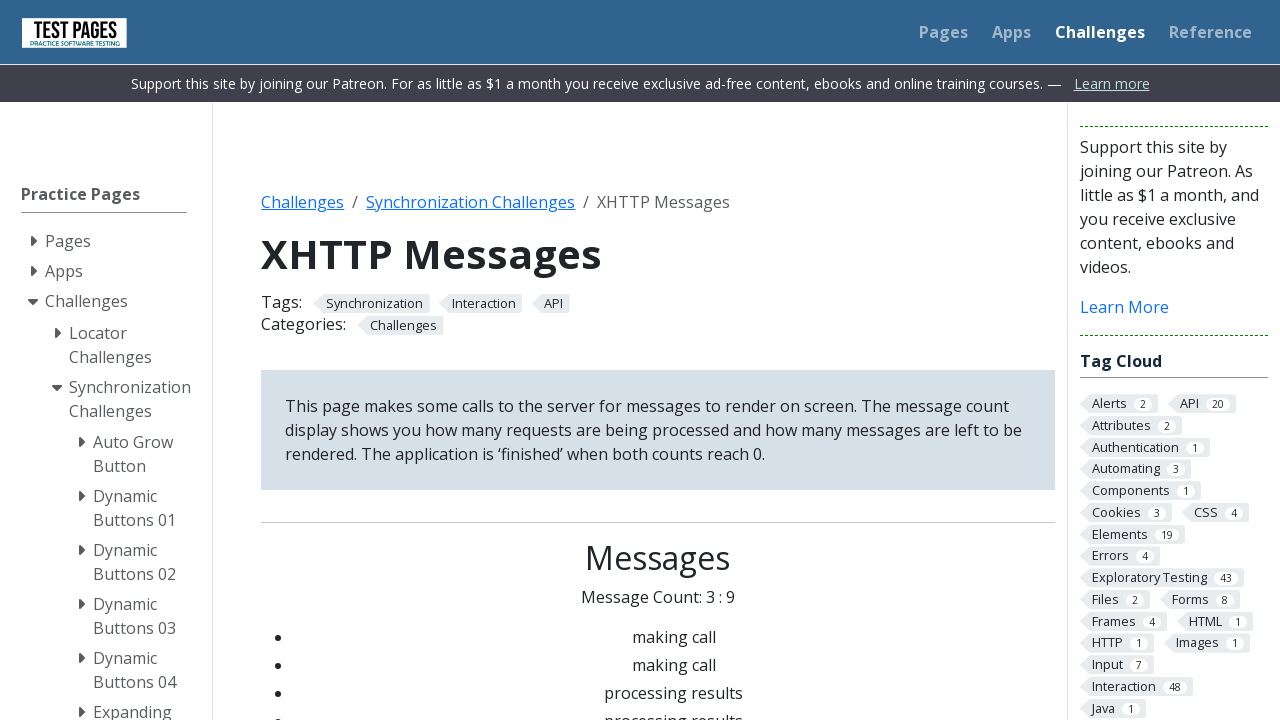

Waited for message status element to be present
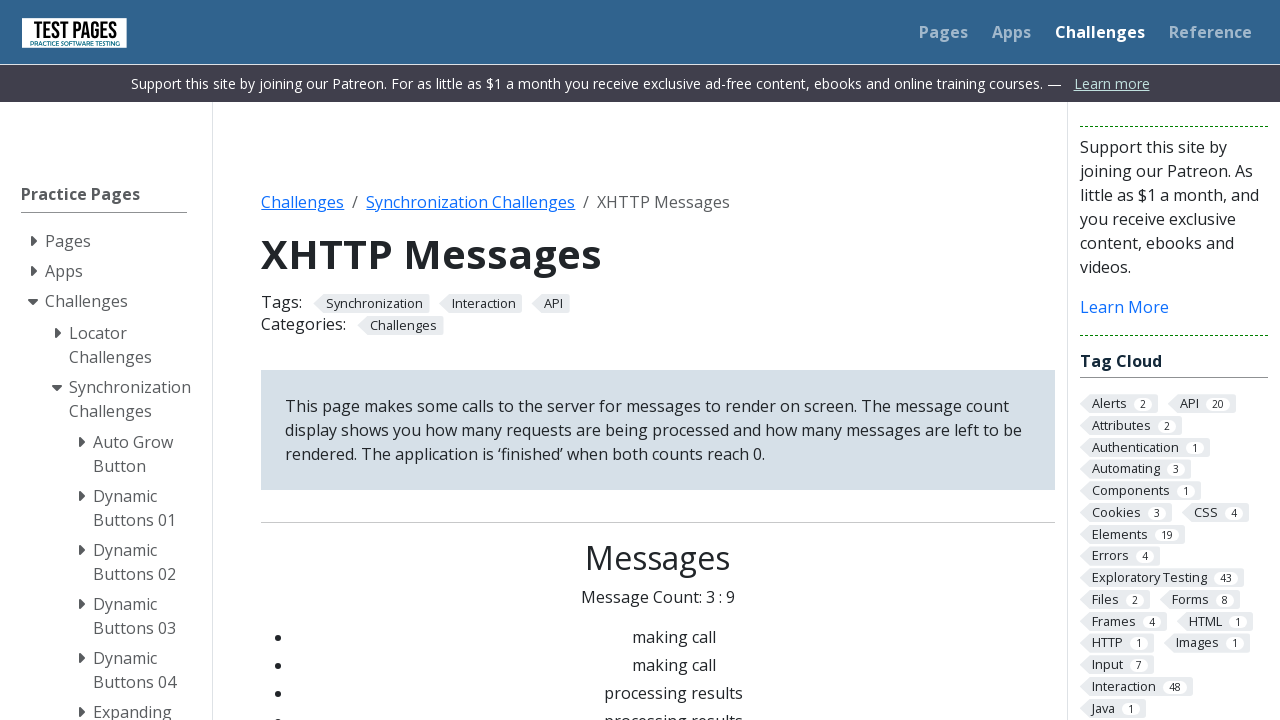

Message status element became visible
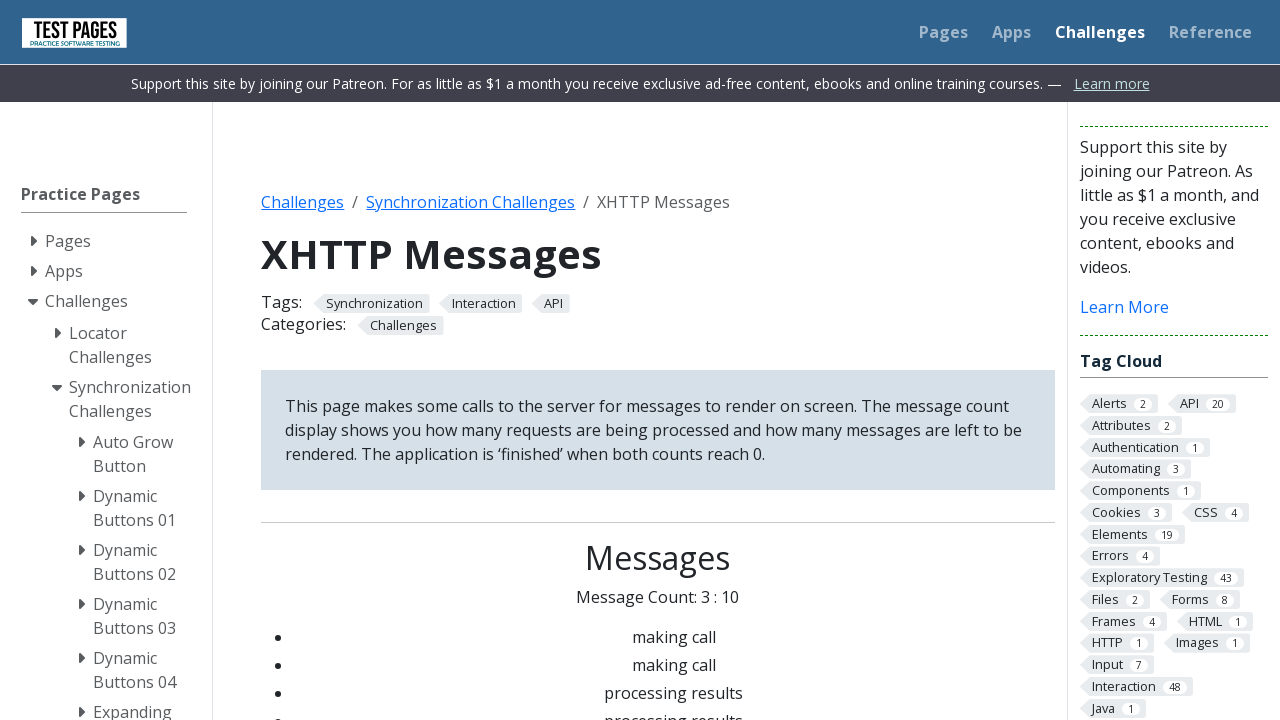

Message status text updated to show 'Message Count: 0 : 0'
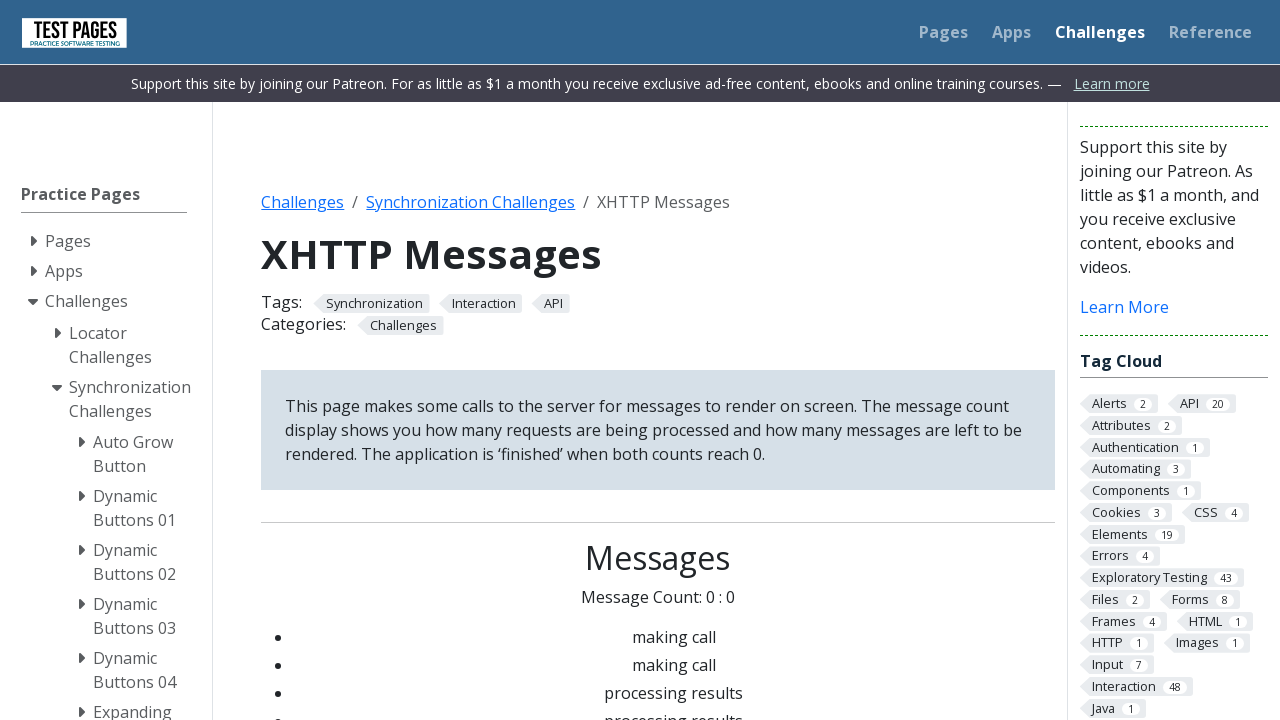

Verified message status text matches expected value 'Message Count: 0 : 0'
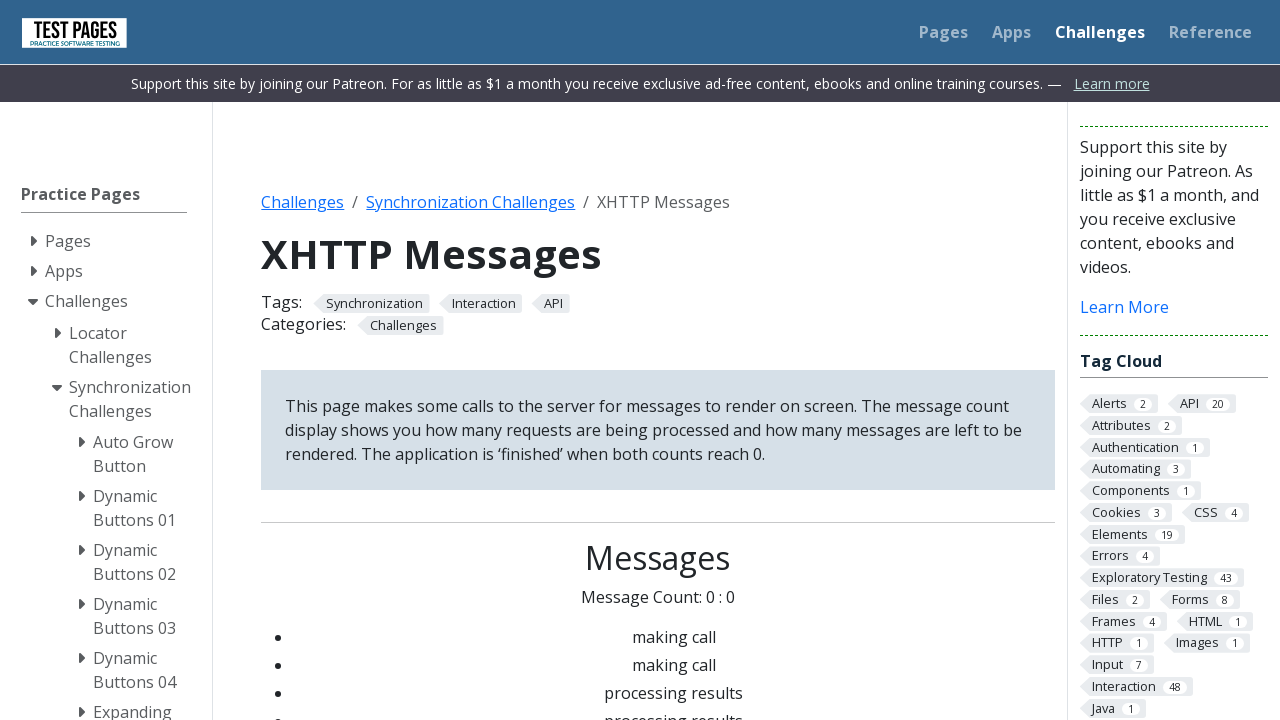

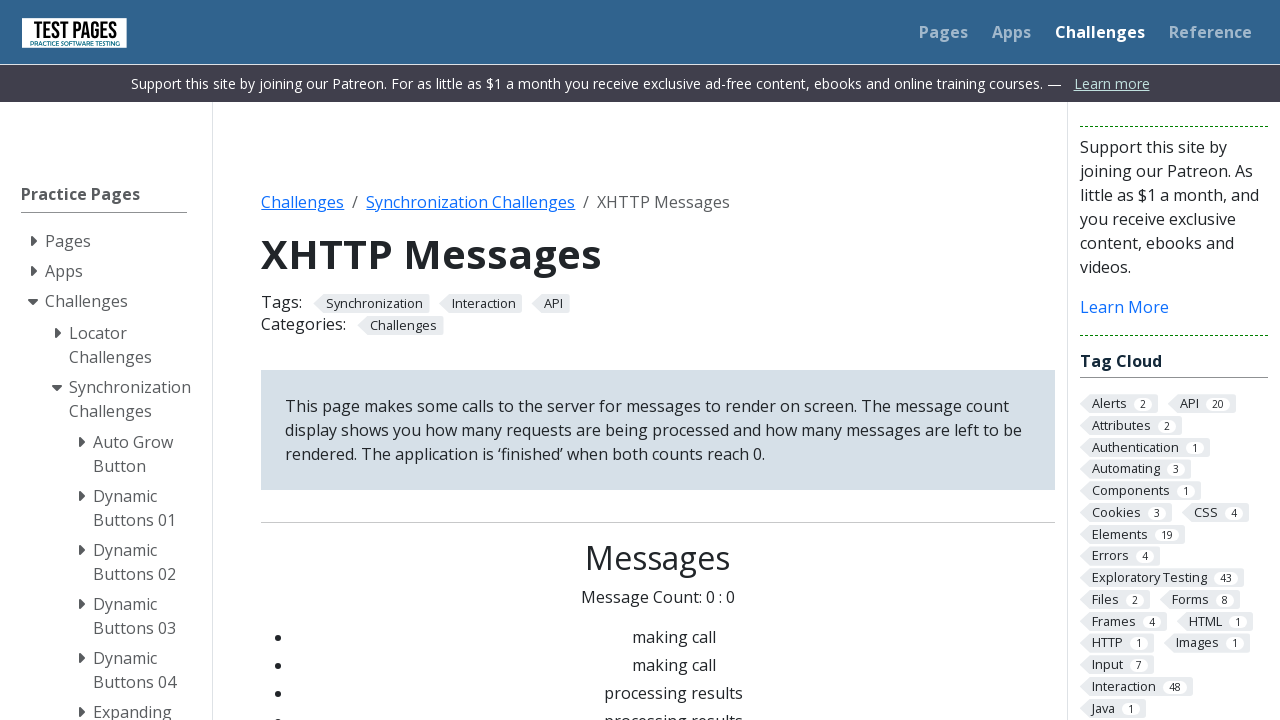